Tests auto-suggestive dropdown functionality by typing a partial country name and selecting the matching option from the dropdown suggestions.

Starting URL: https://www.rahulshettyacademy.com/dropdownsPractise/

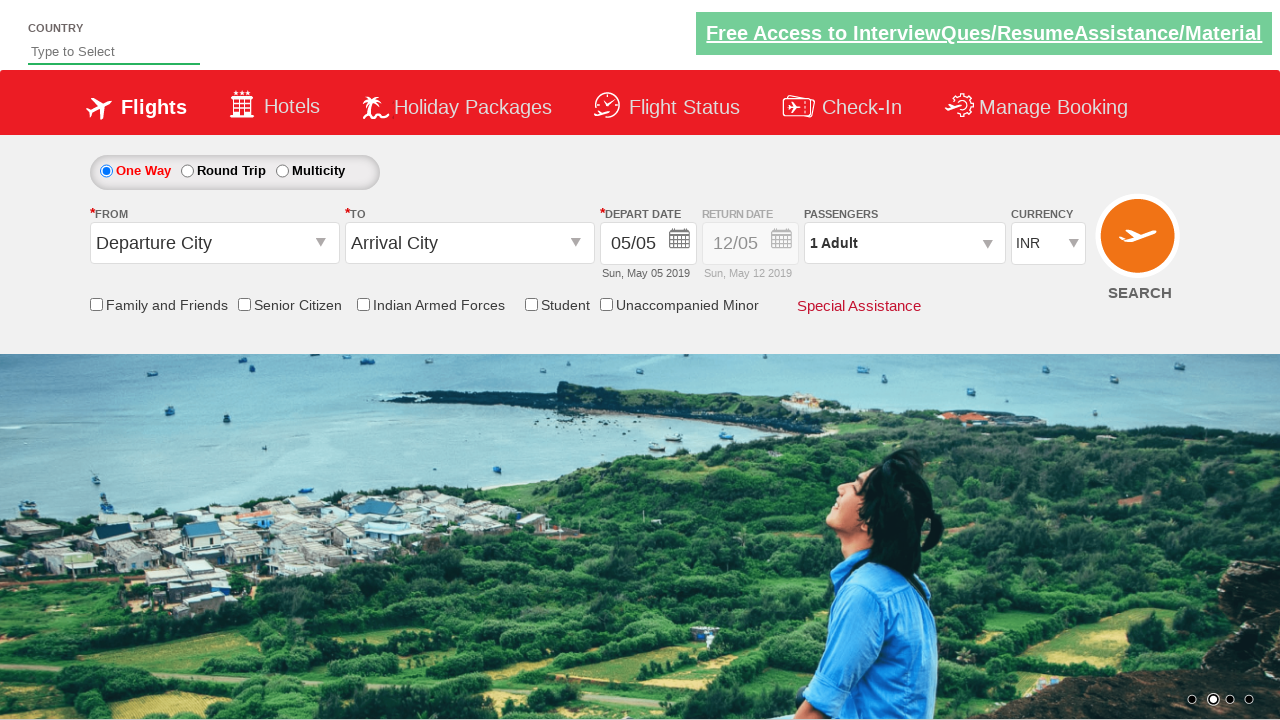

Filled autosuggest field with 'yug' to trigger dropdown suggestions on #autosuggest
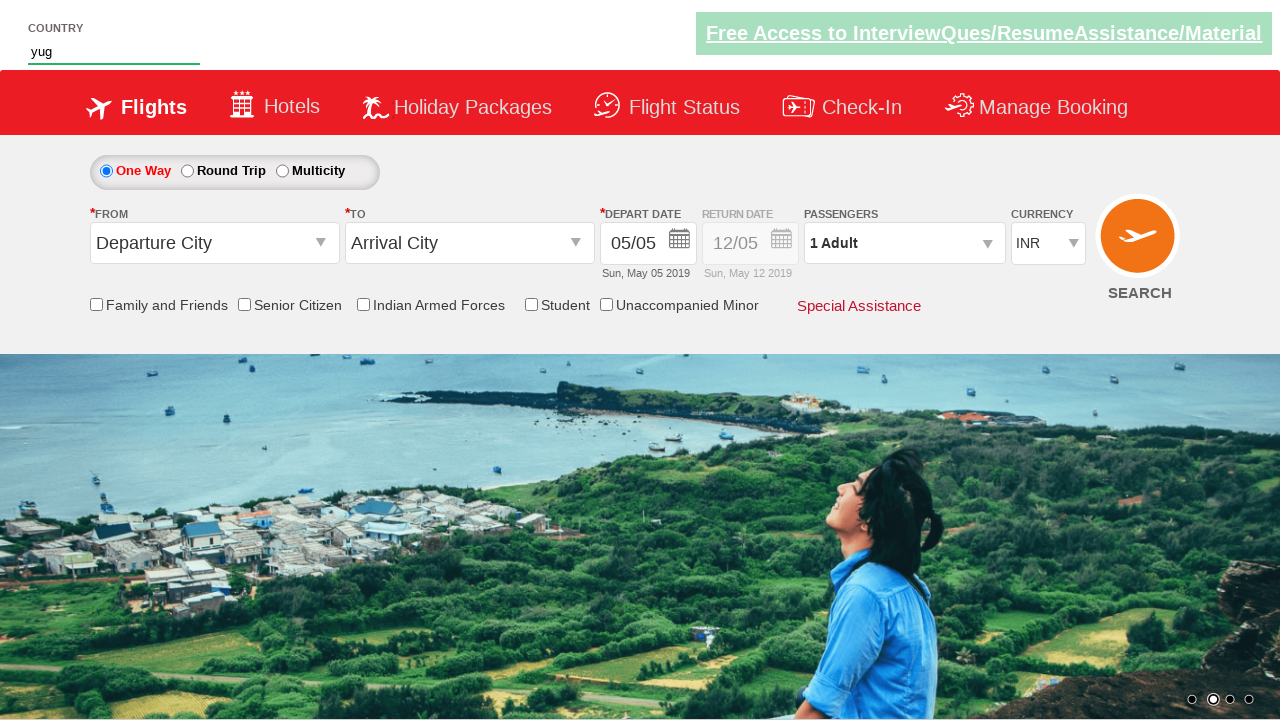

Auto-suggest dropdown options appeared
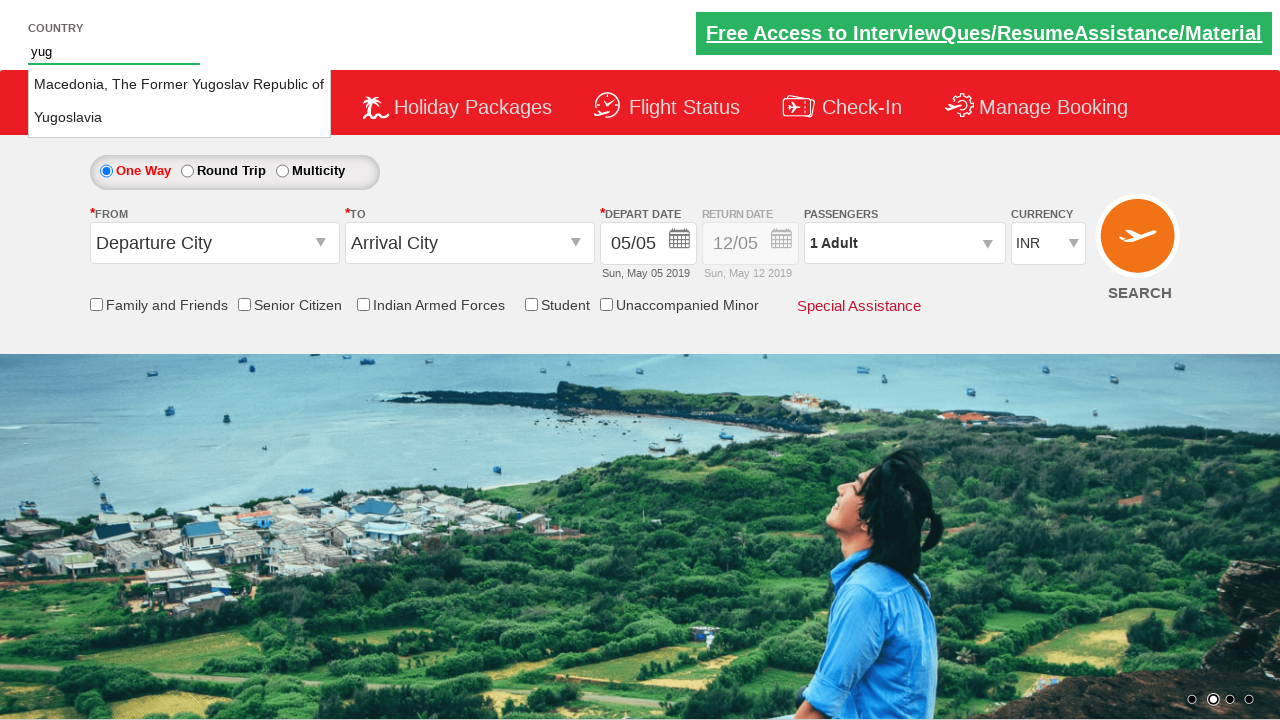

Located all suggestion options in dropdown
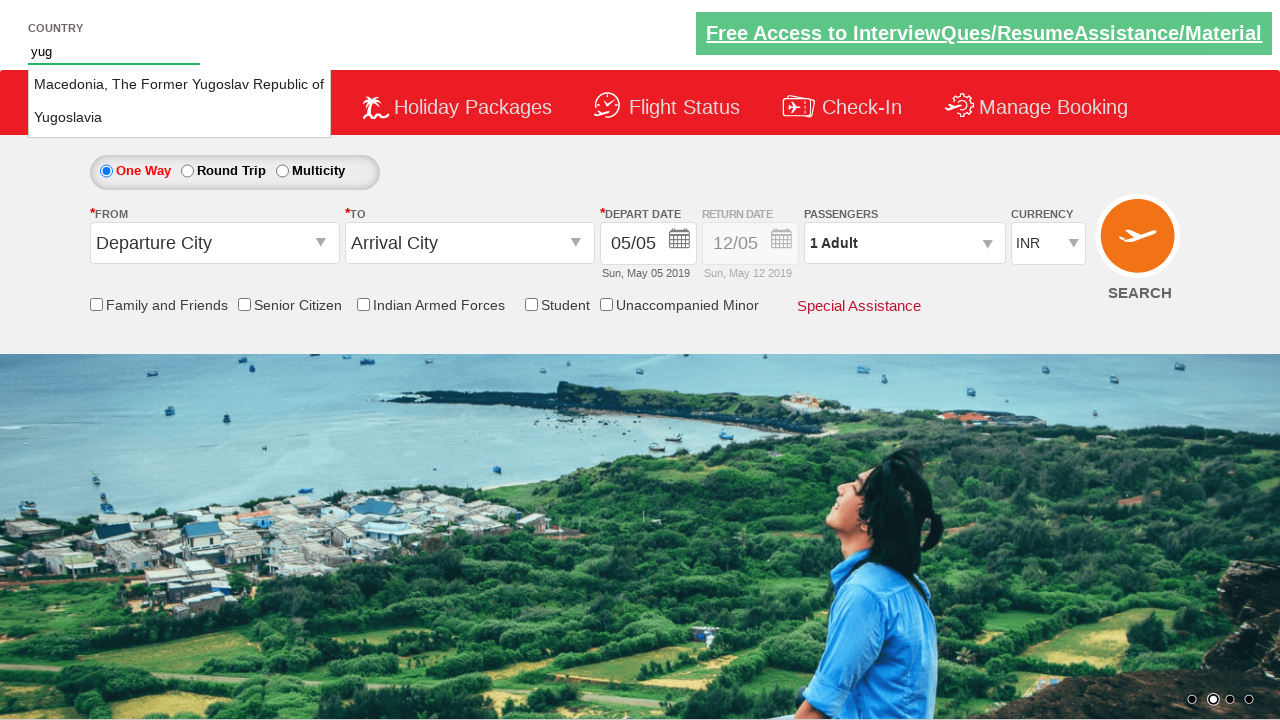

Found 2 suggestion options
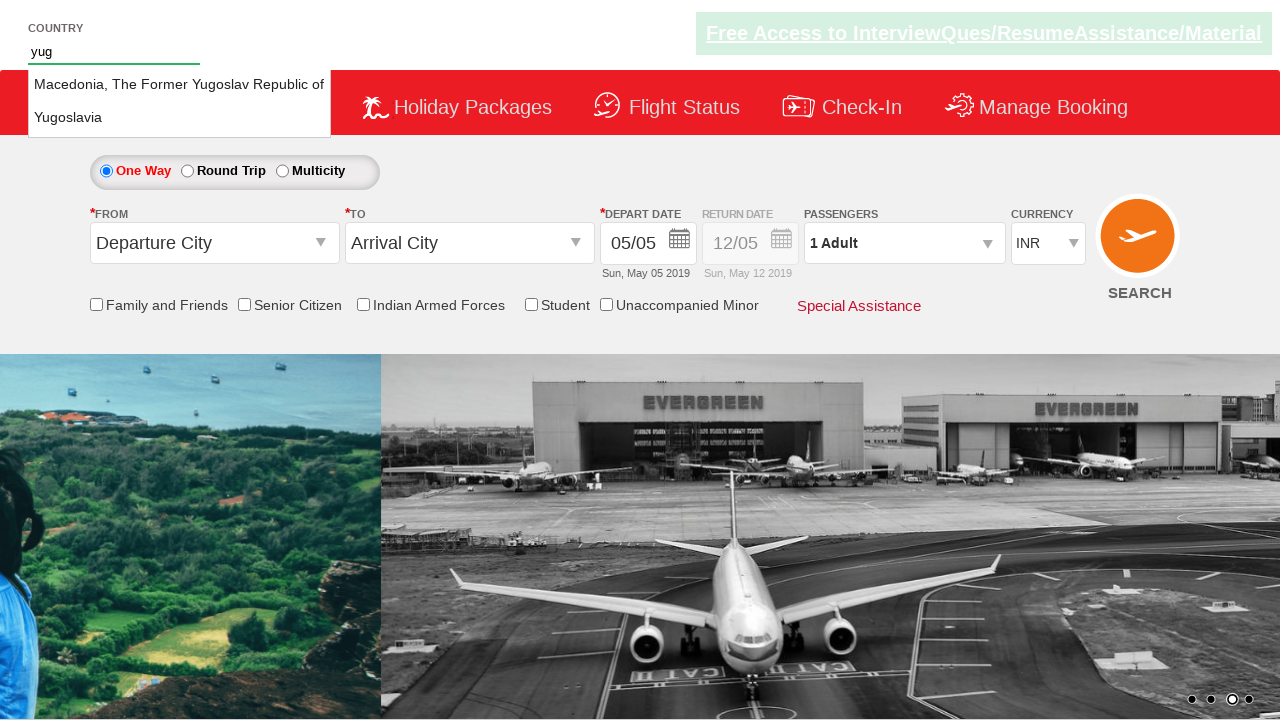

Retrieved text from option 0: 'Macedonia, The Former Yugoslav Republic of'
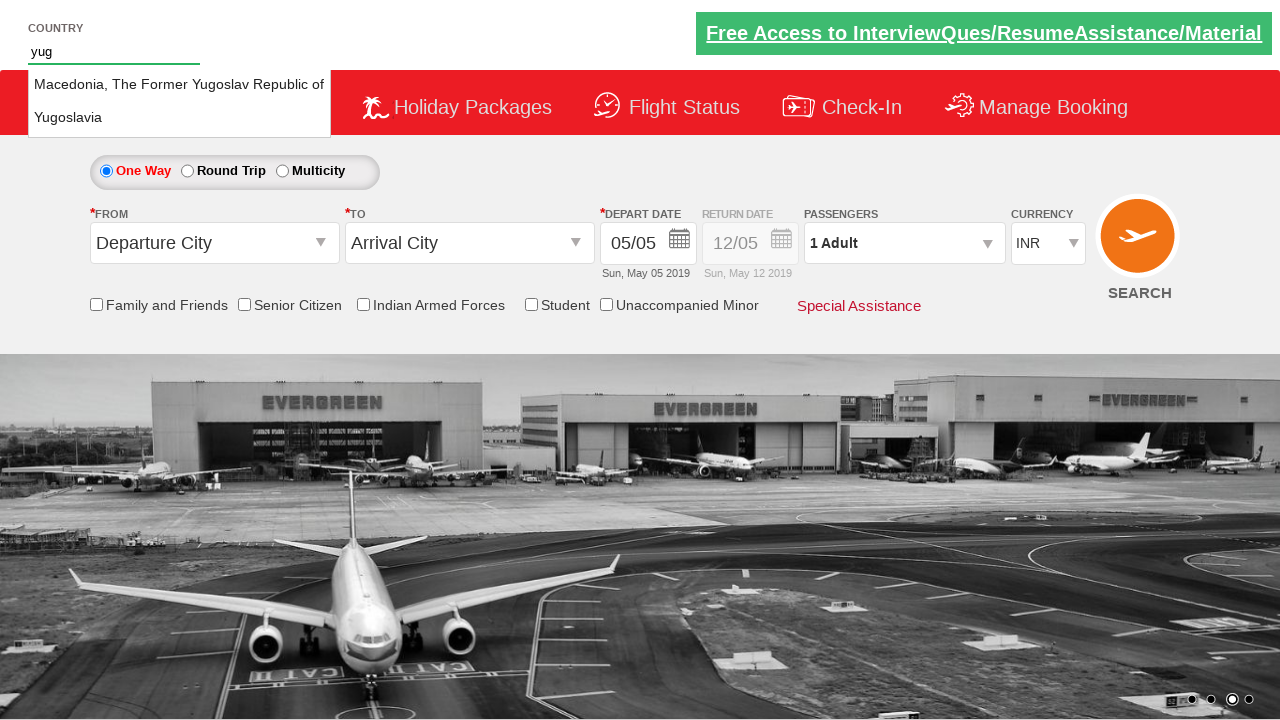

Retrieved text from option 1: 'Yugoslavia'
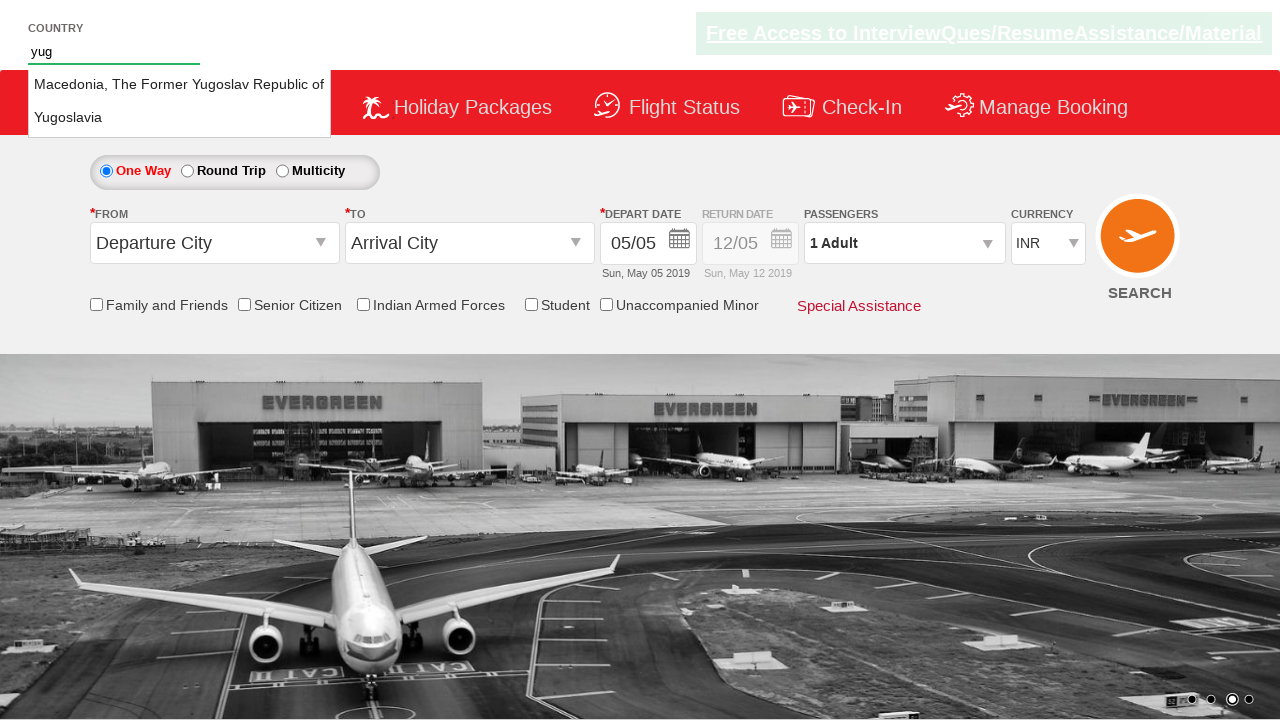

Clicked on 'Yugoslavia' option from dropdown at (180, 118) on li.ui-menu-item a >> nth=1
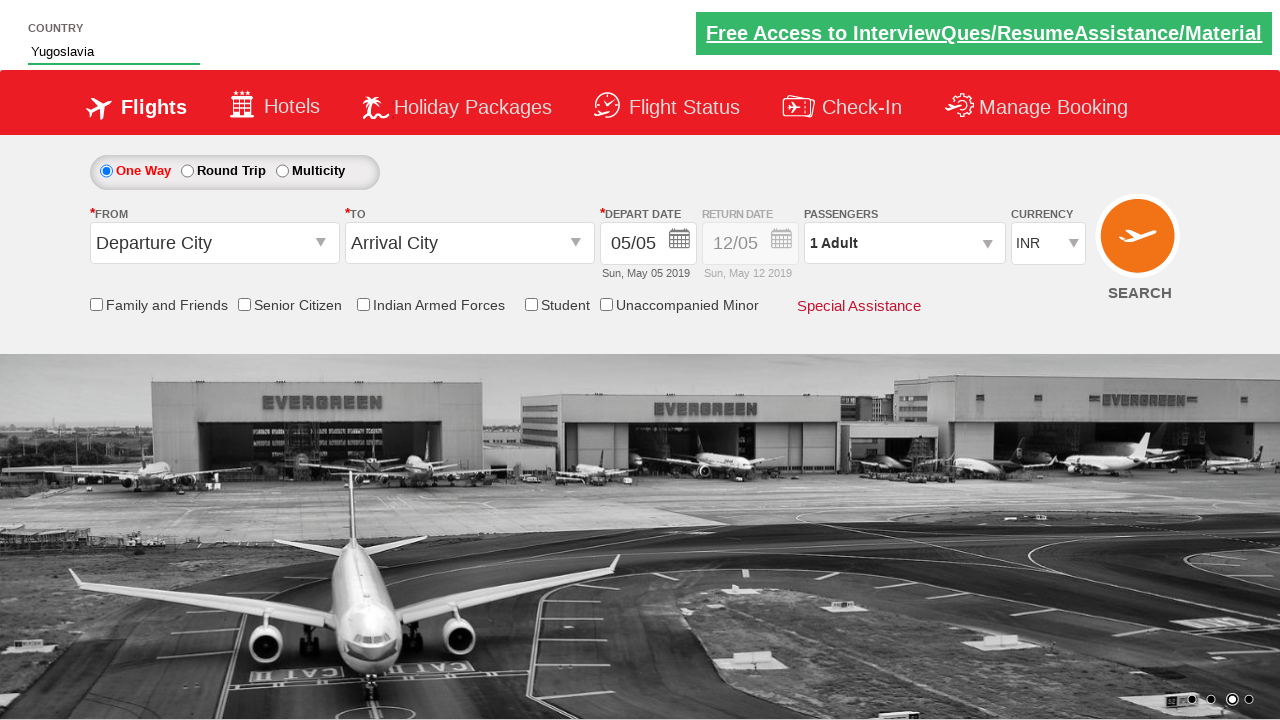

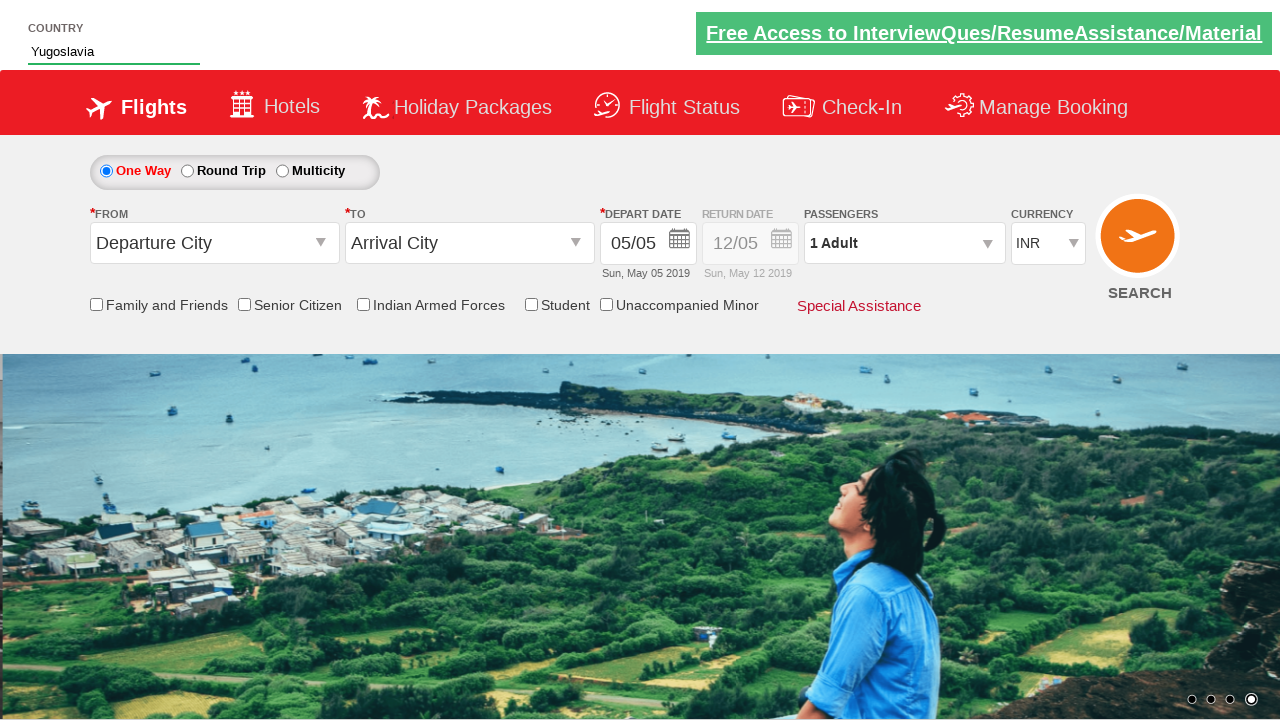